Tests table sorting on a table with helpful CSS class markup by clicking on the "dues" column header to sort in ascending order

Starting URL: http://the-internet.herokuapp.com/tables

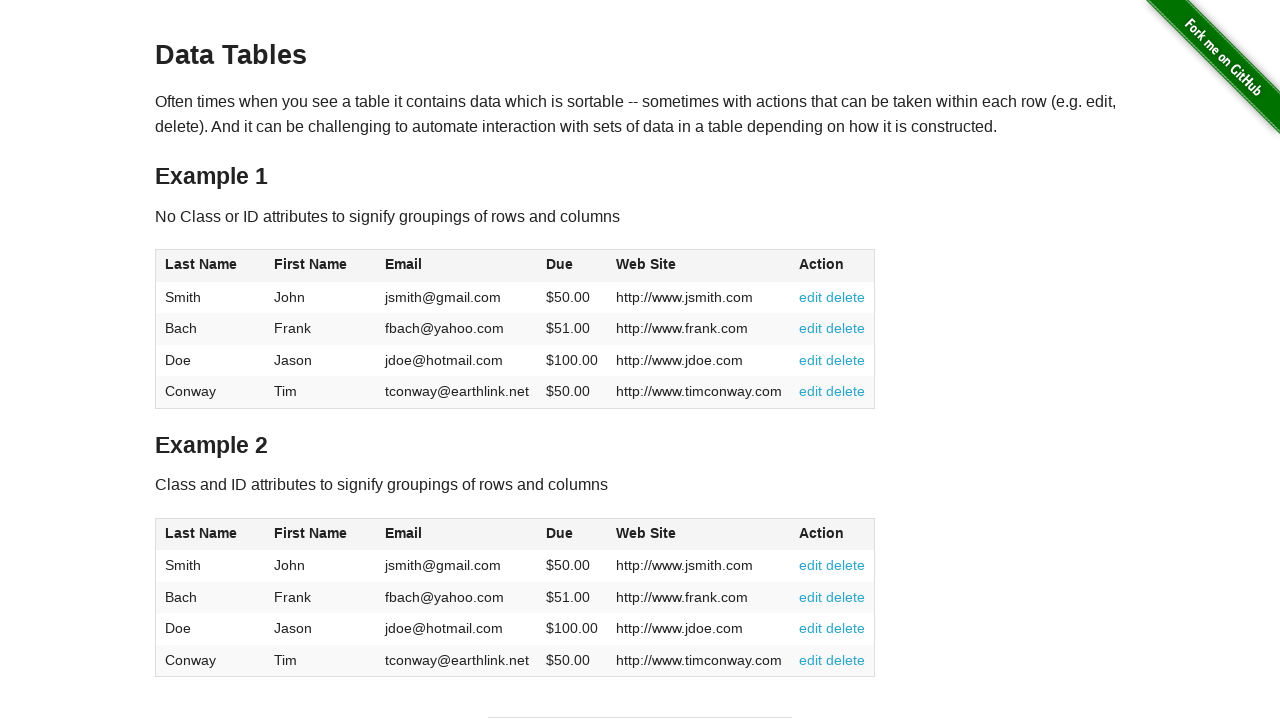

Clicked on the 'dues' column header in table2 to sort in ascending order at (560, 533) on #table2 thead .dues
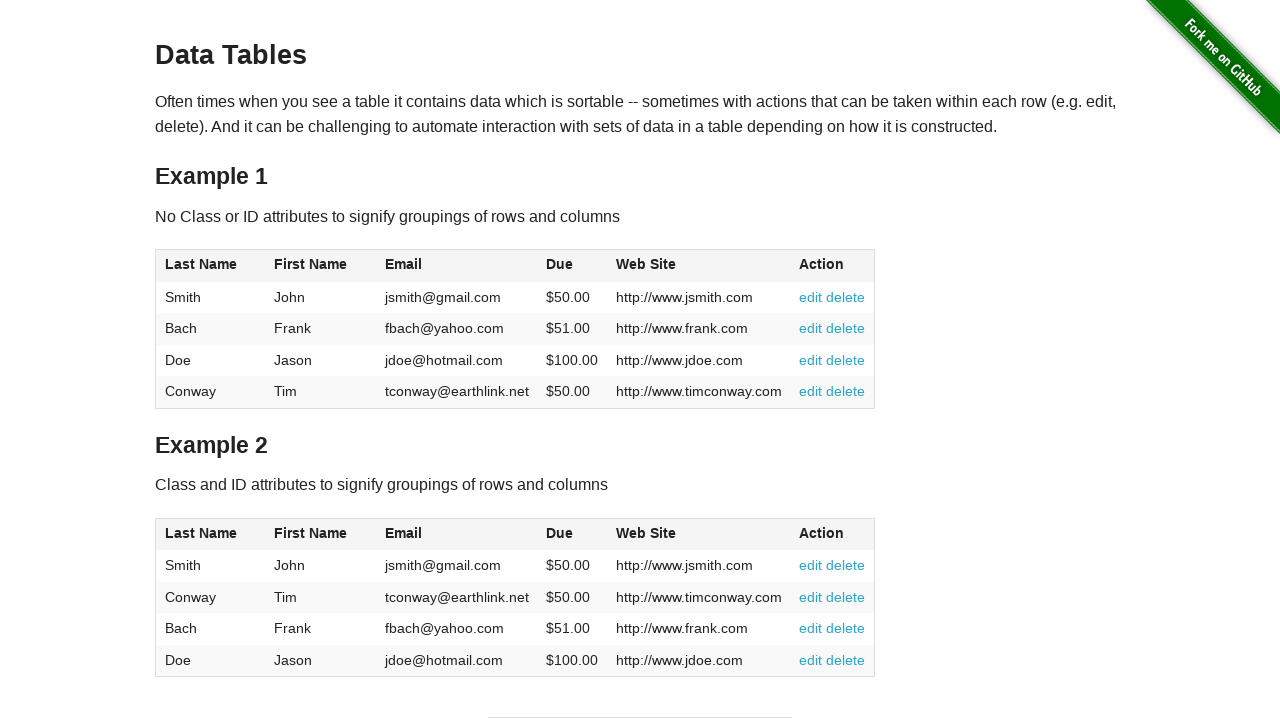

Table sorted by dues column
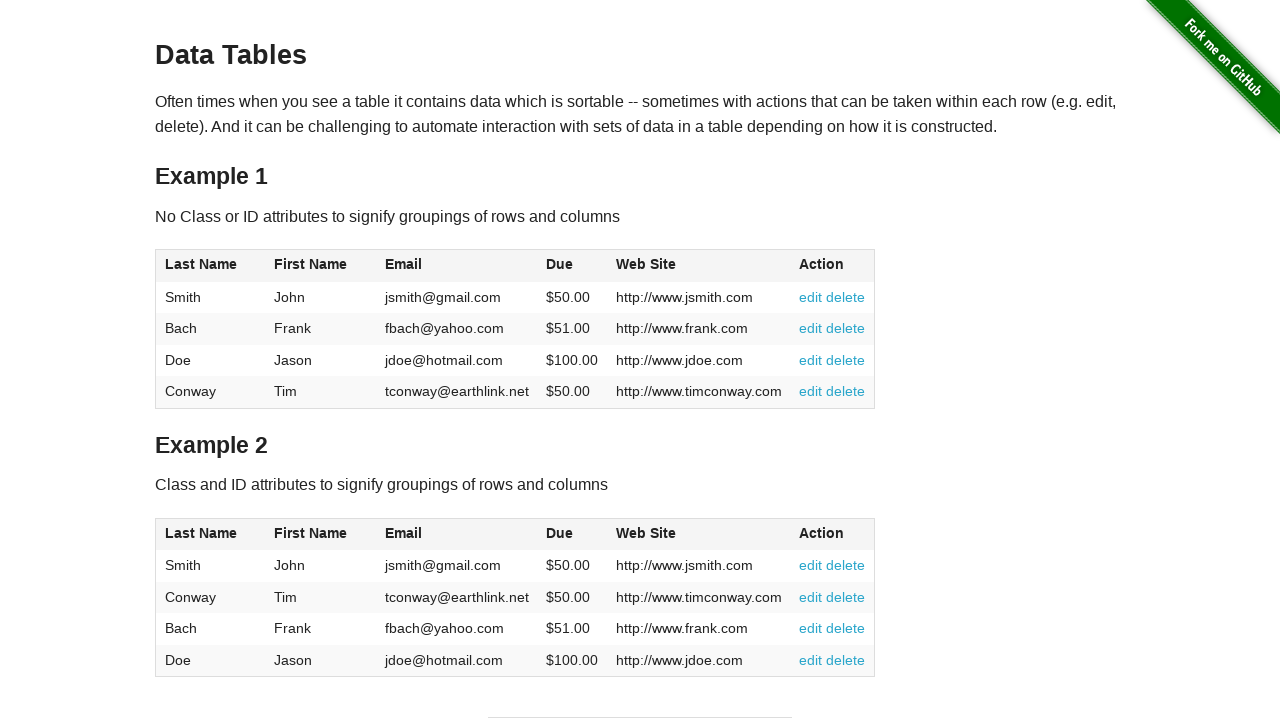

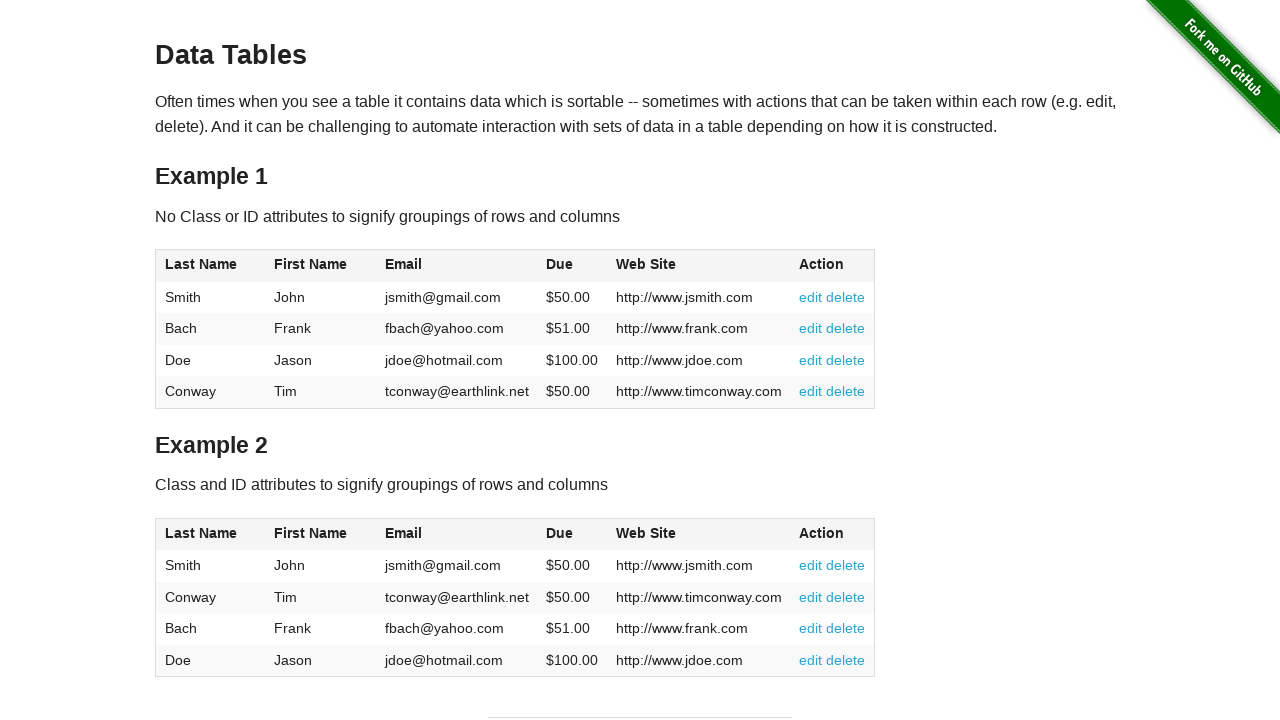